Searches for accommodation in Paris, clicks on the first property to open its detail page in a new tab, and verifies property name and price are displayed.

Starting URL: https://www.booking.com/?lang=en-us

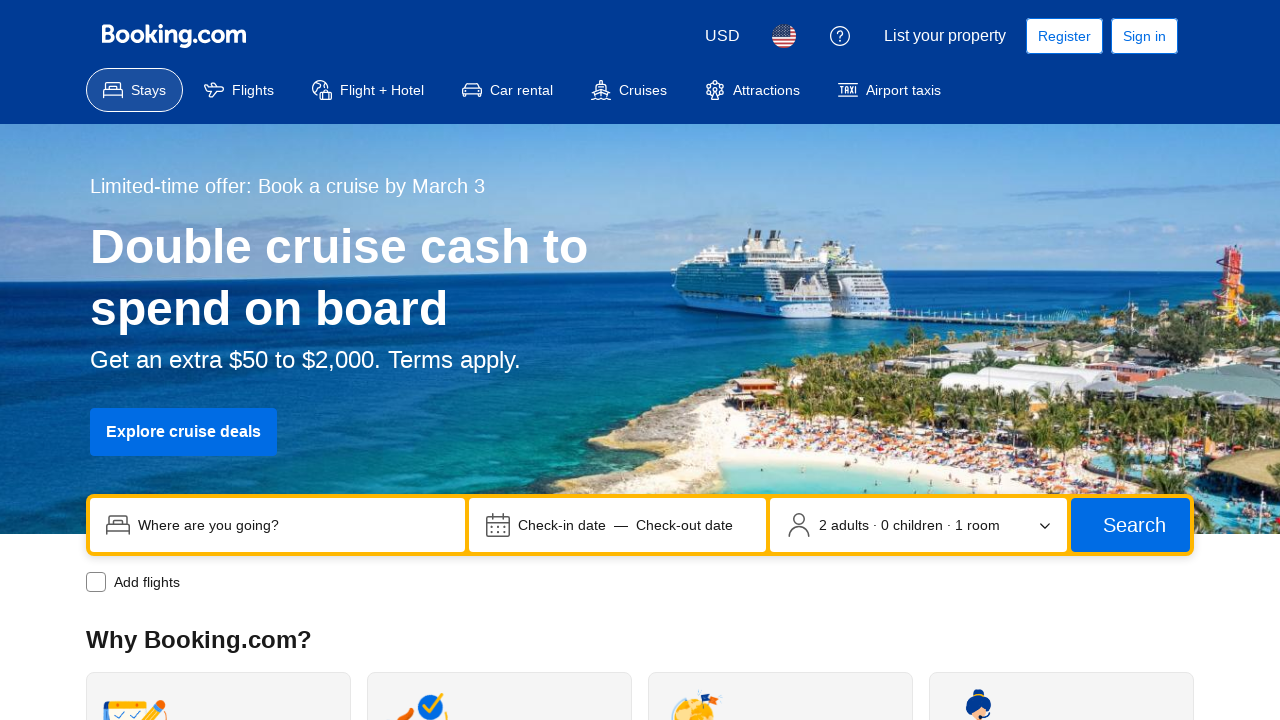

Destination input field is visible
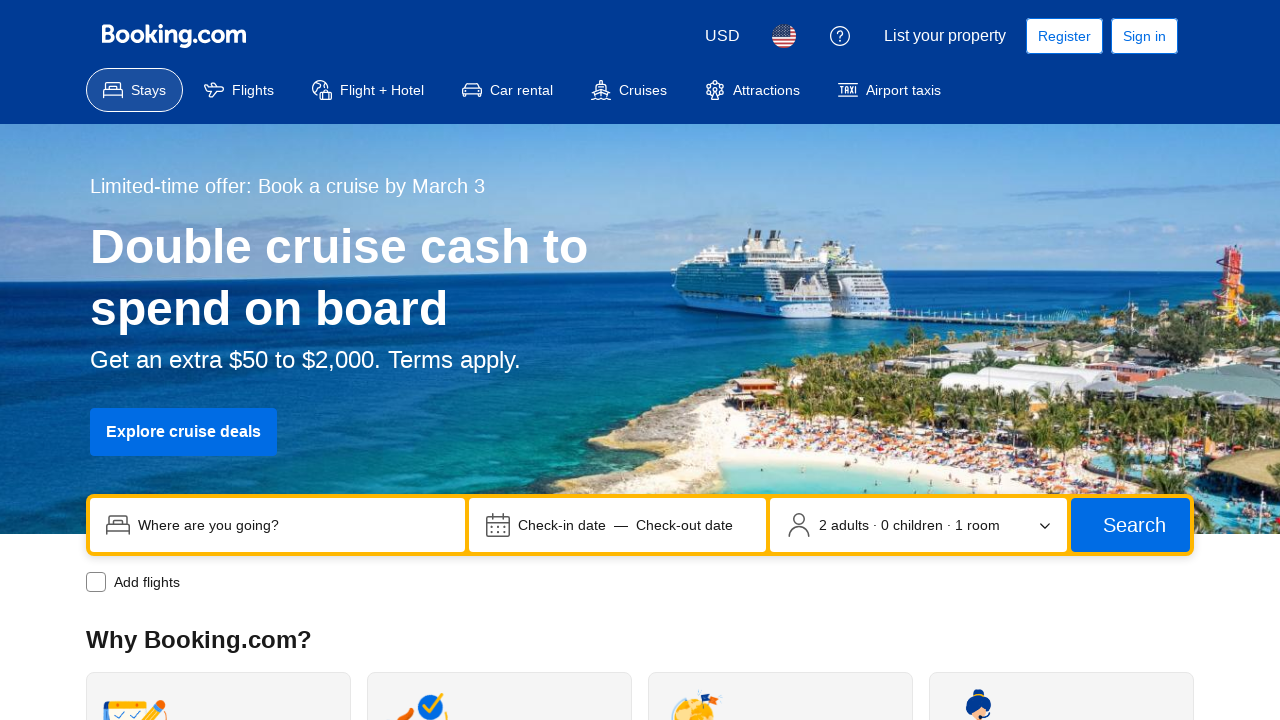

Cleared destination input field on input[name='ss']
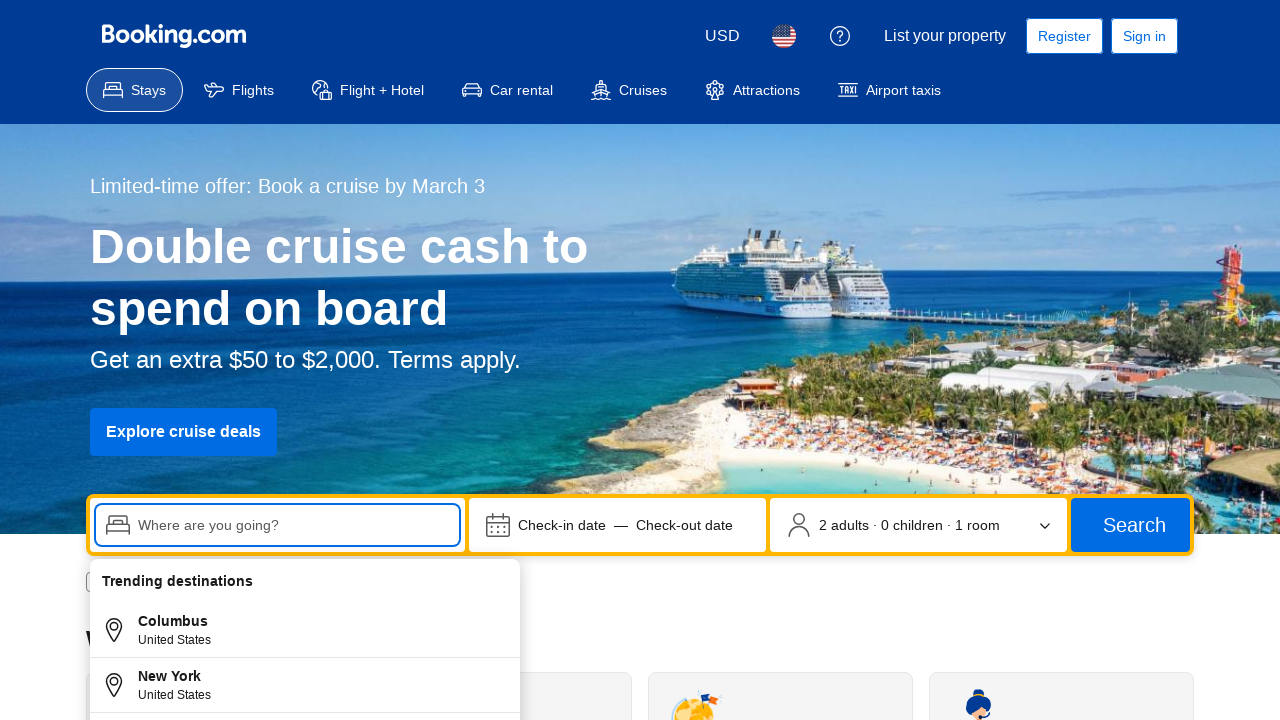

Filled destination input with 'Paris' on input[name='ss']
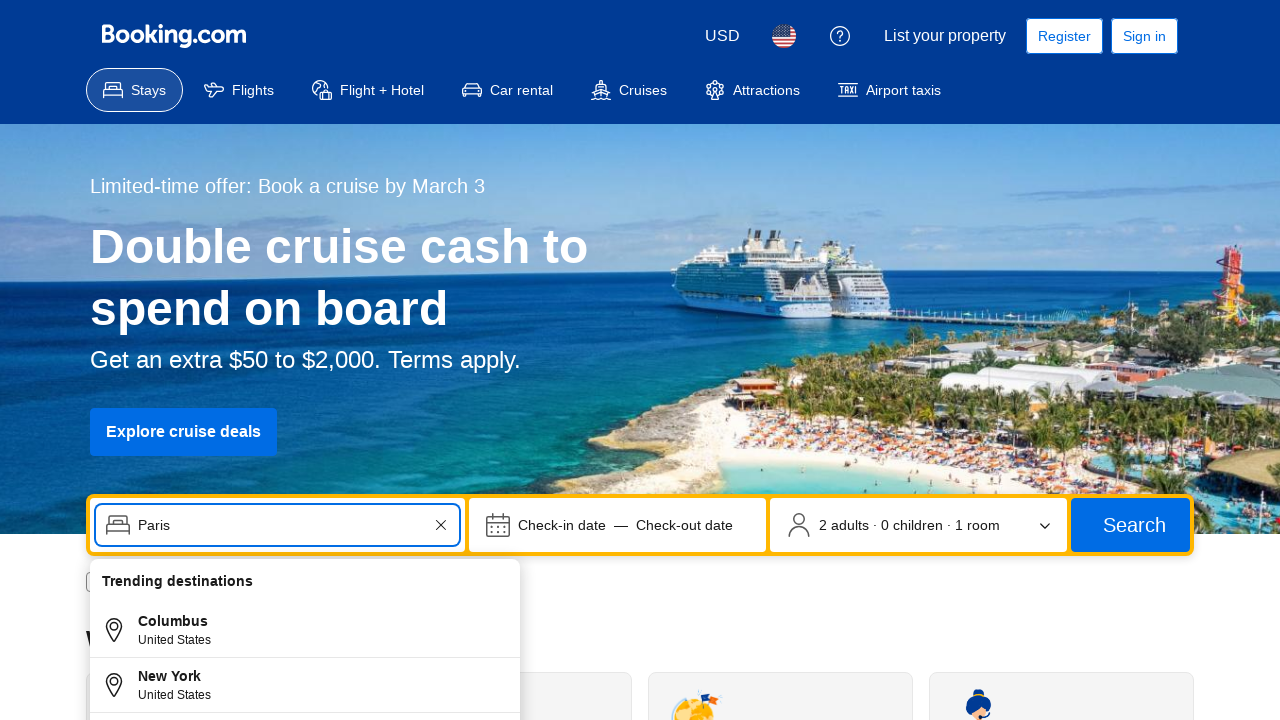

Waited 2 seconds for autocomplete suggestions
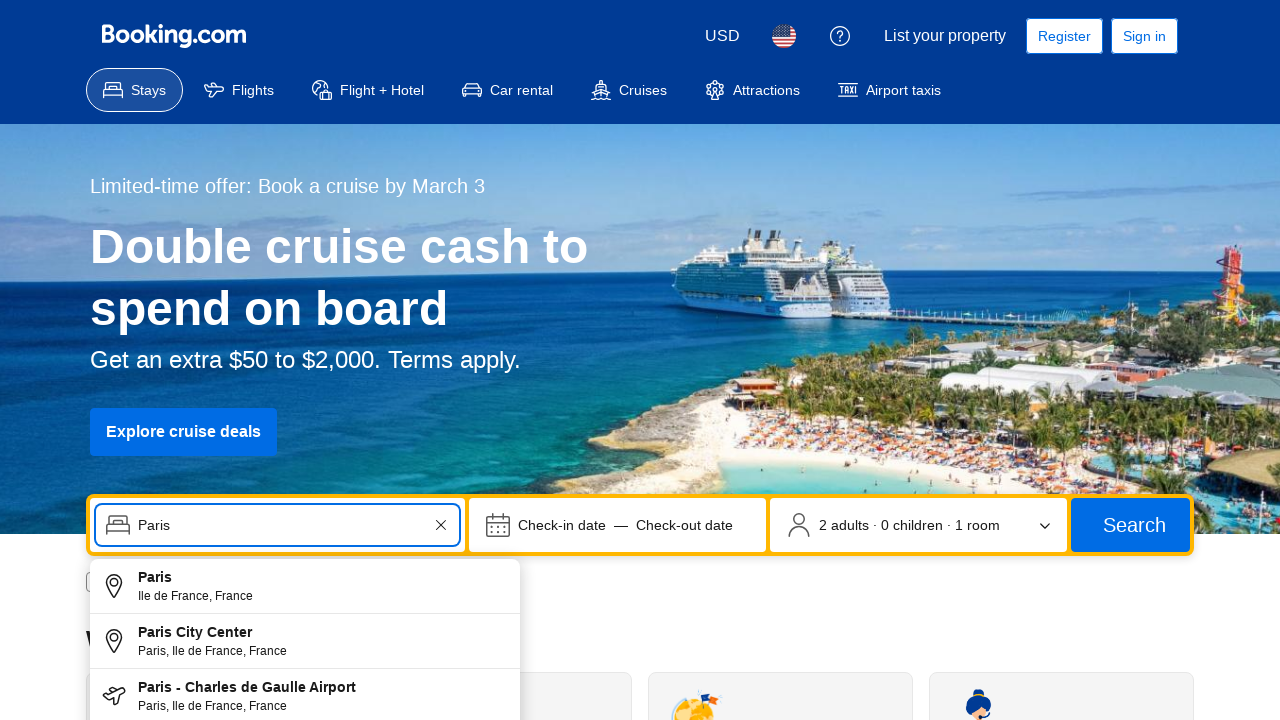

Pressed ArrowDown to select first autocomplete option on input[name='ss']
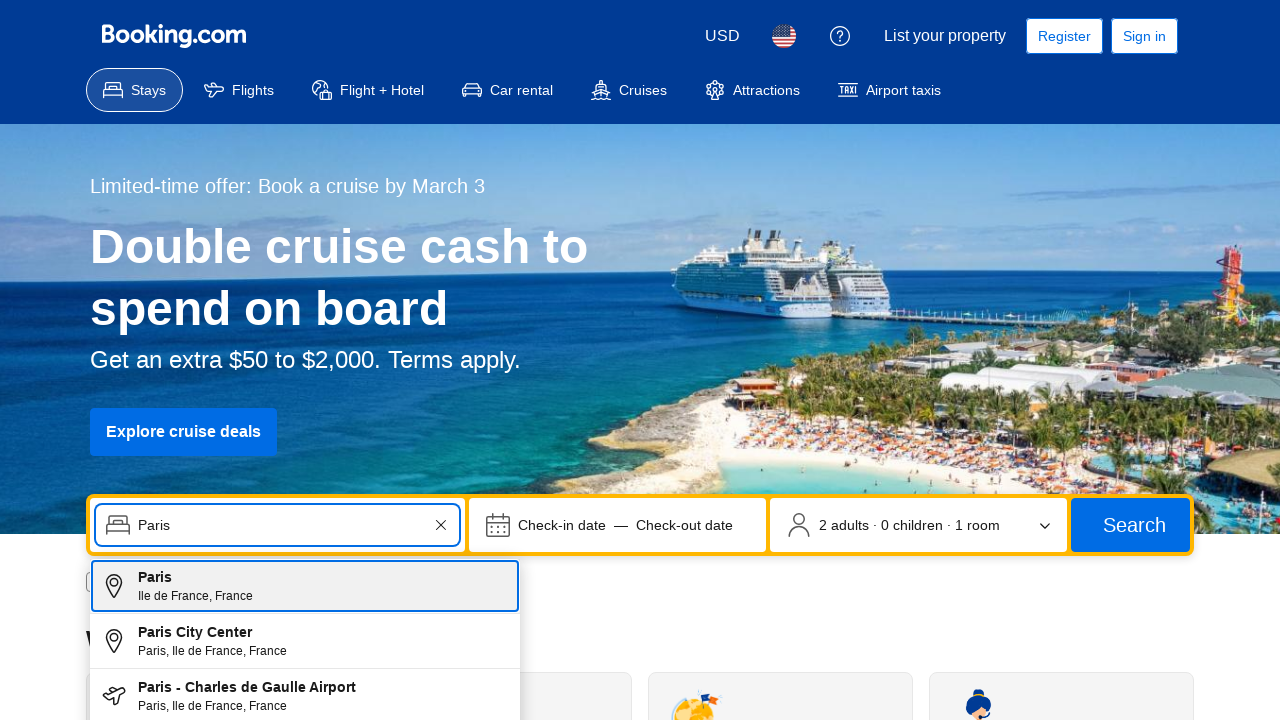

Pressed Enter to confirm destination selection on input[name='ss']
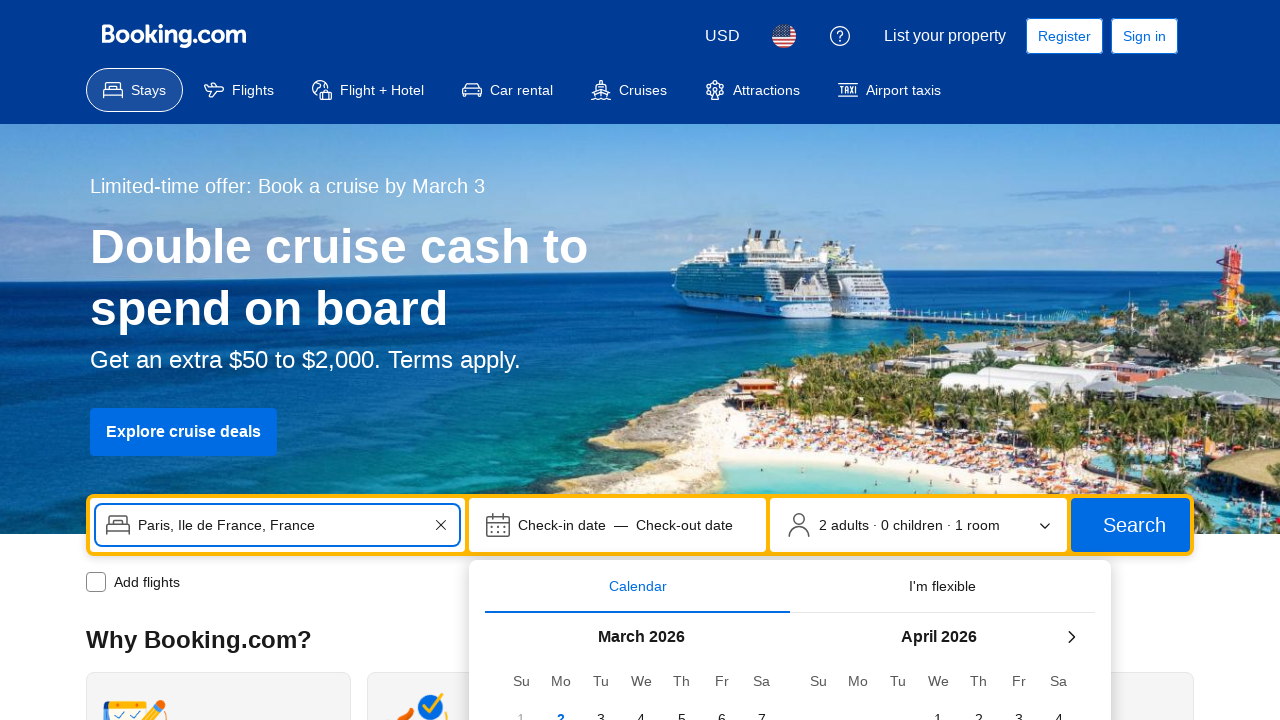

Clicked check-in date: 2026-03-09 at (561, 360) on span[data-date='2026-03-09']
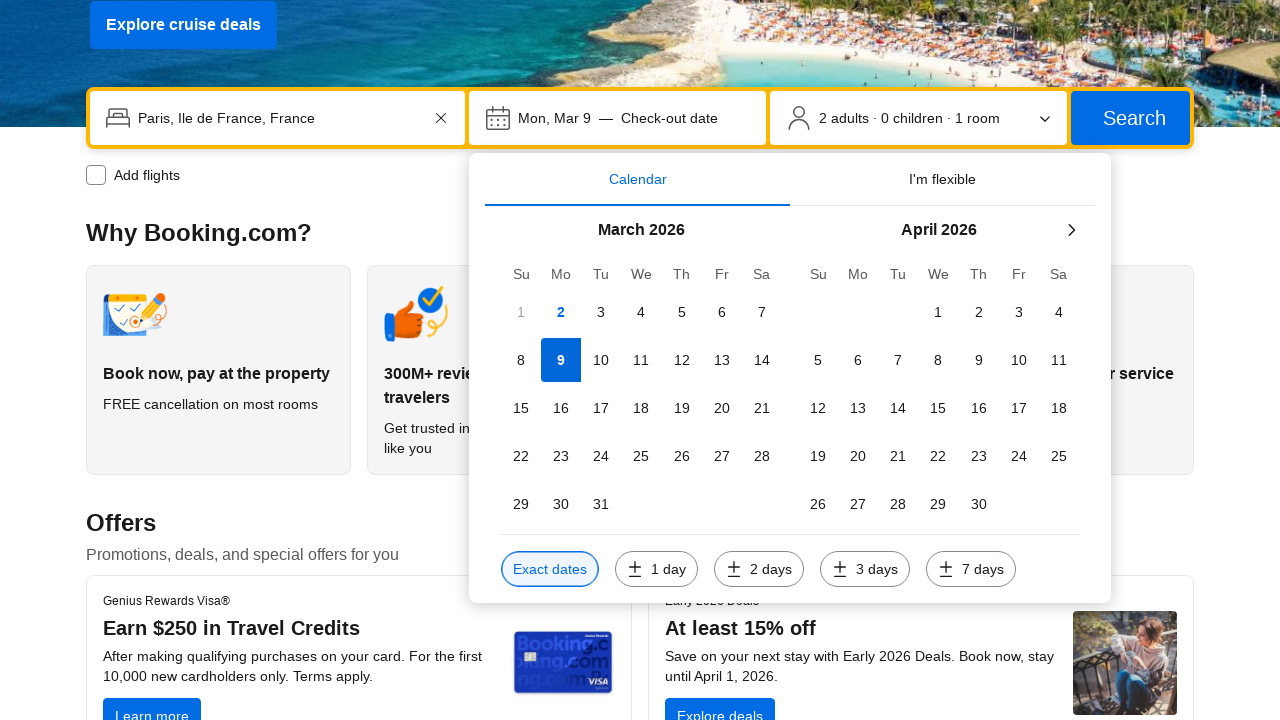

Clicked check-out date: 2026-03-12 at (682, 360) on span[data-date='2026-03-12']
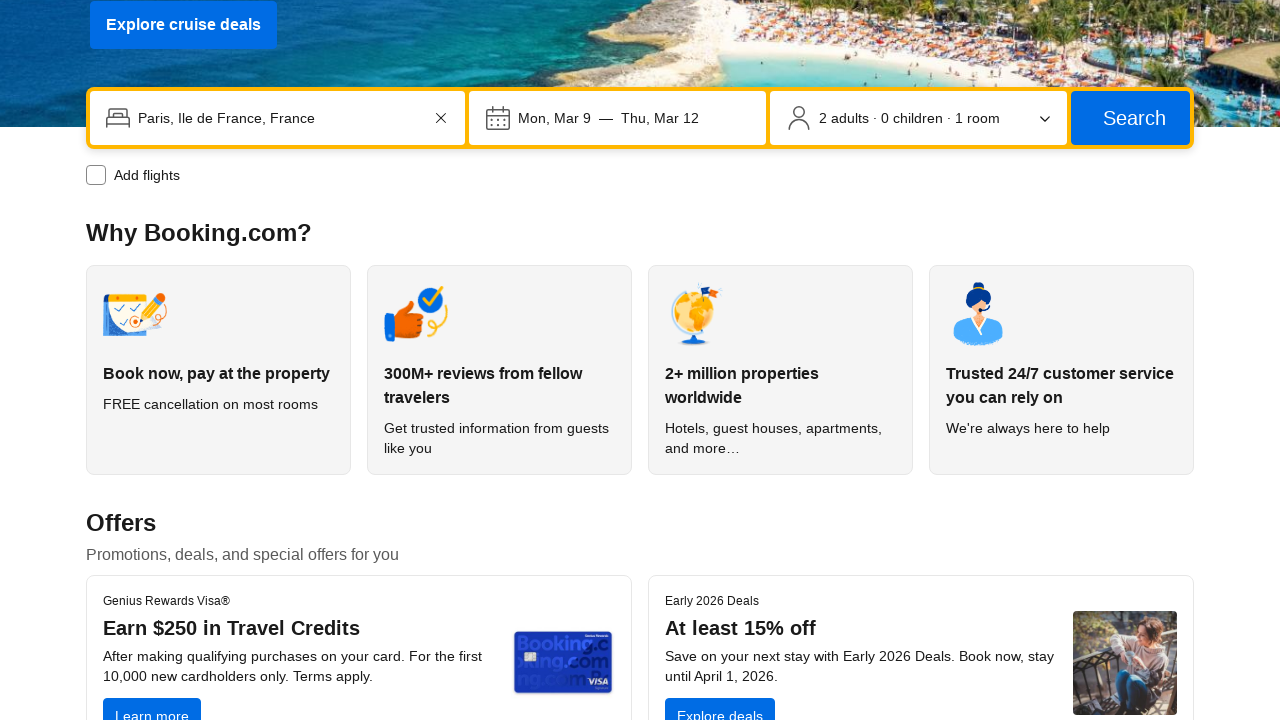

Clicked search button to search for accommodations in Paris at (1130, 118) on button[type='submit']
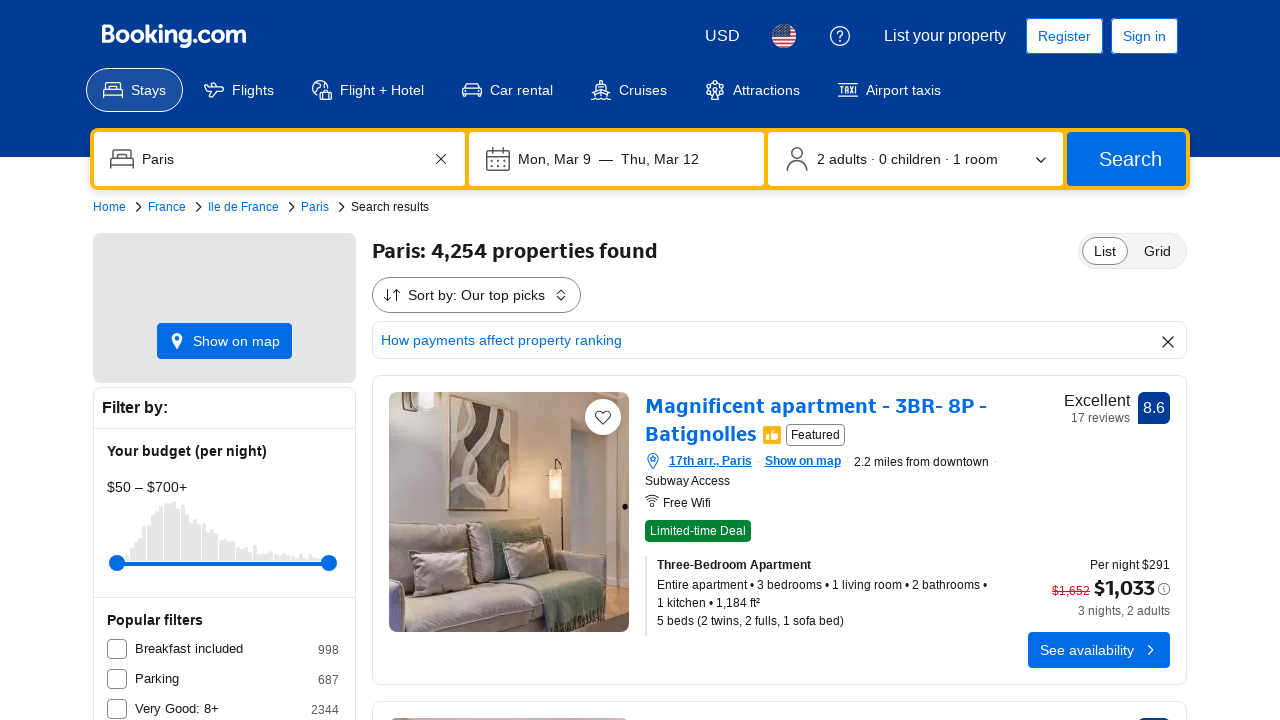

Search results list is visible
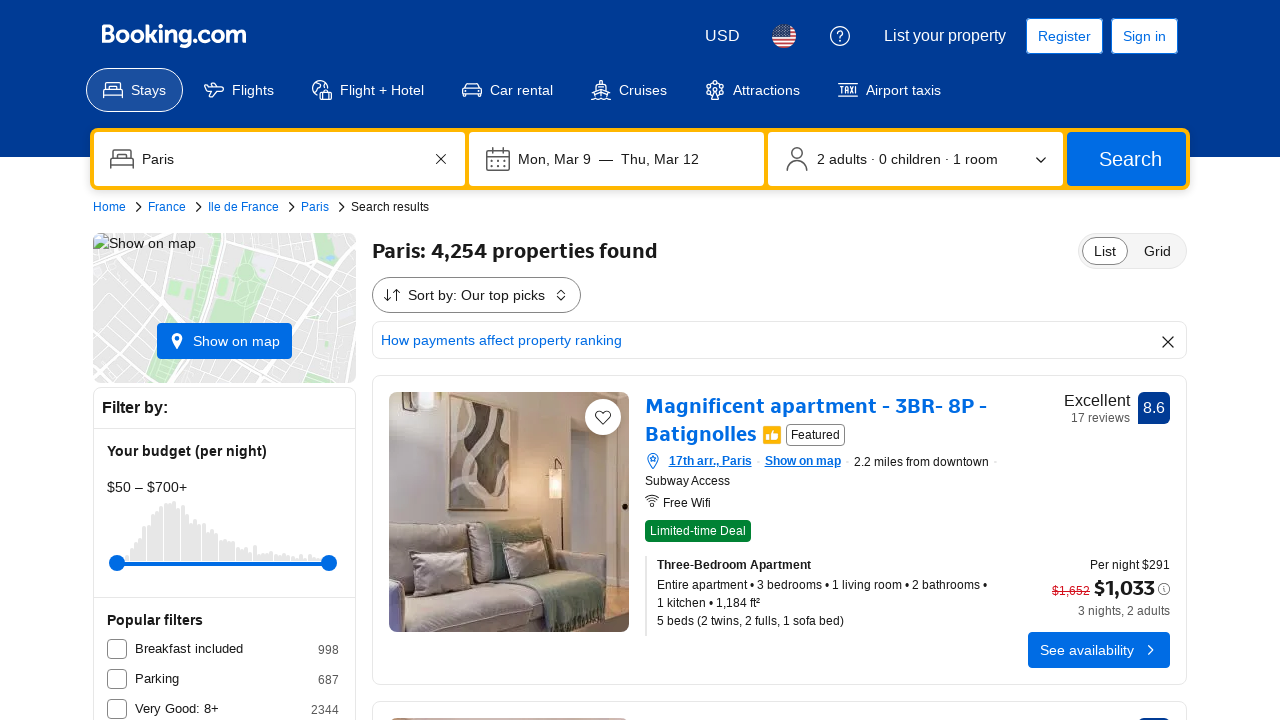

Waited 3 seconds for results to fully load
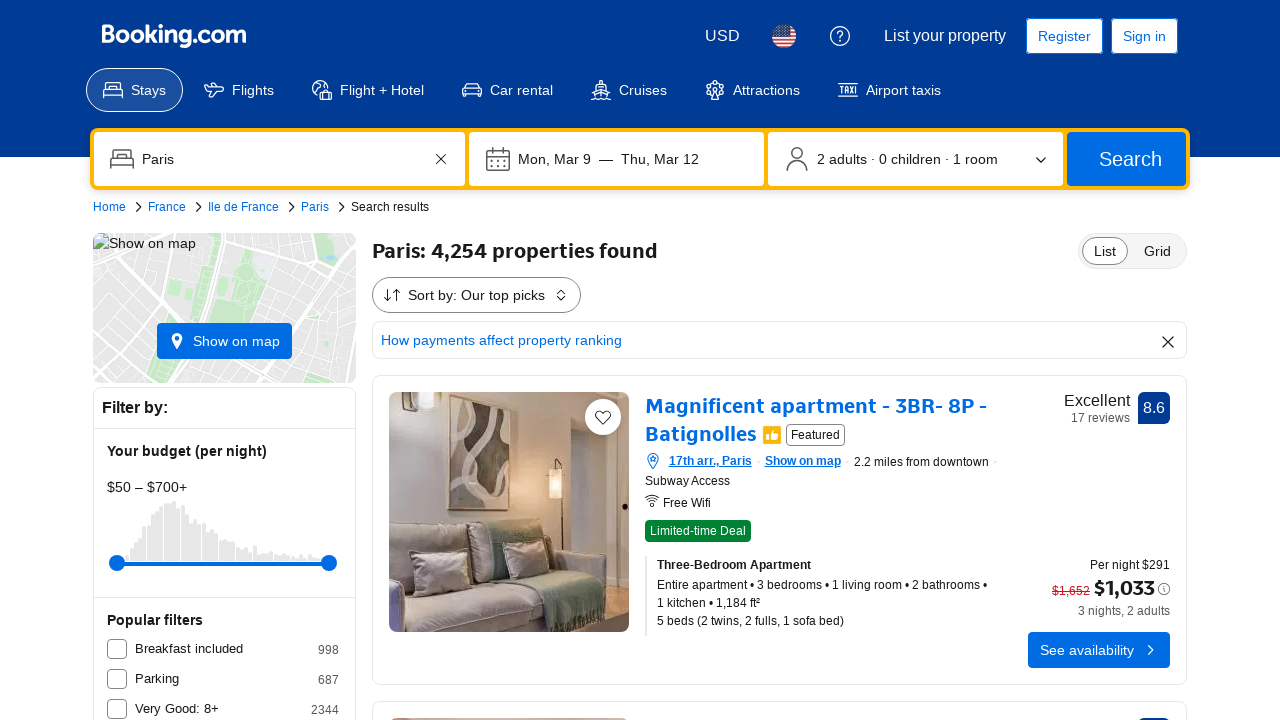

Clicked first property's availability button, opening new tab at (1099, 650) on a[data-testid='availability-cta-btn'] >> nth=0
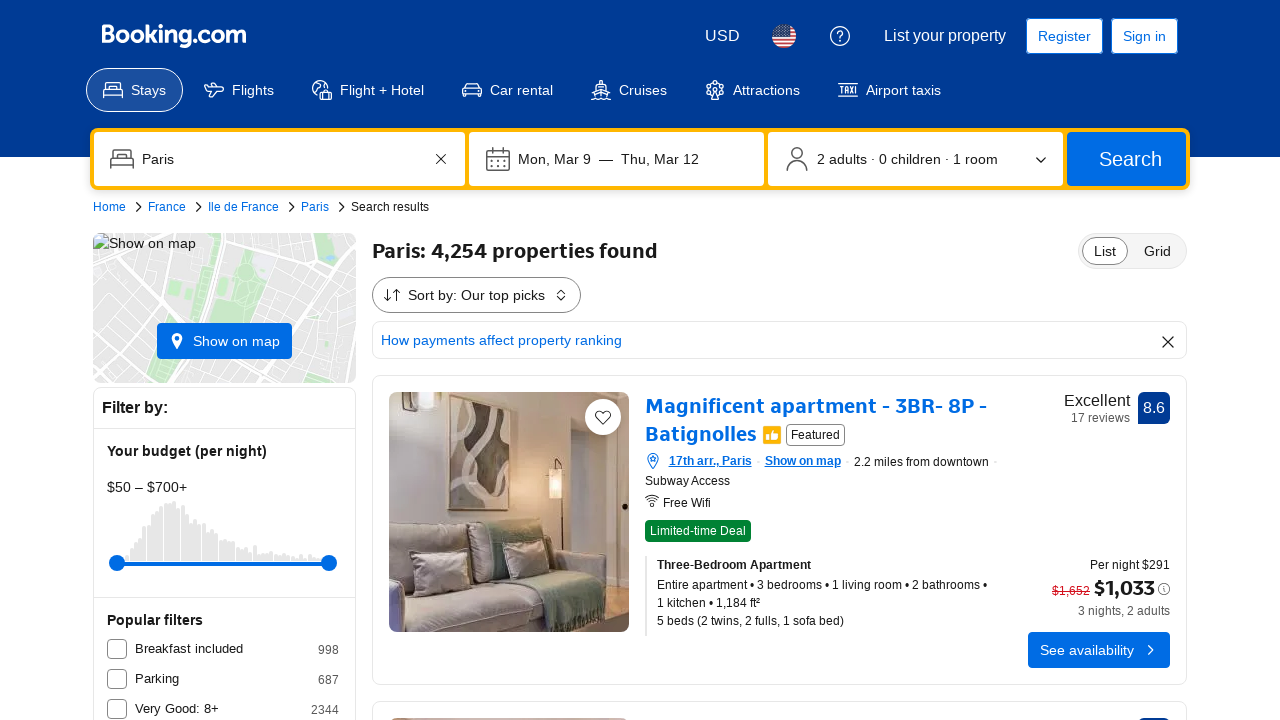

New tab loaded completely
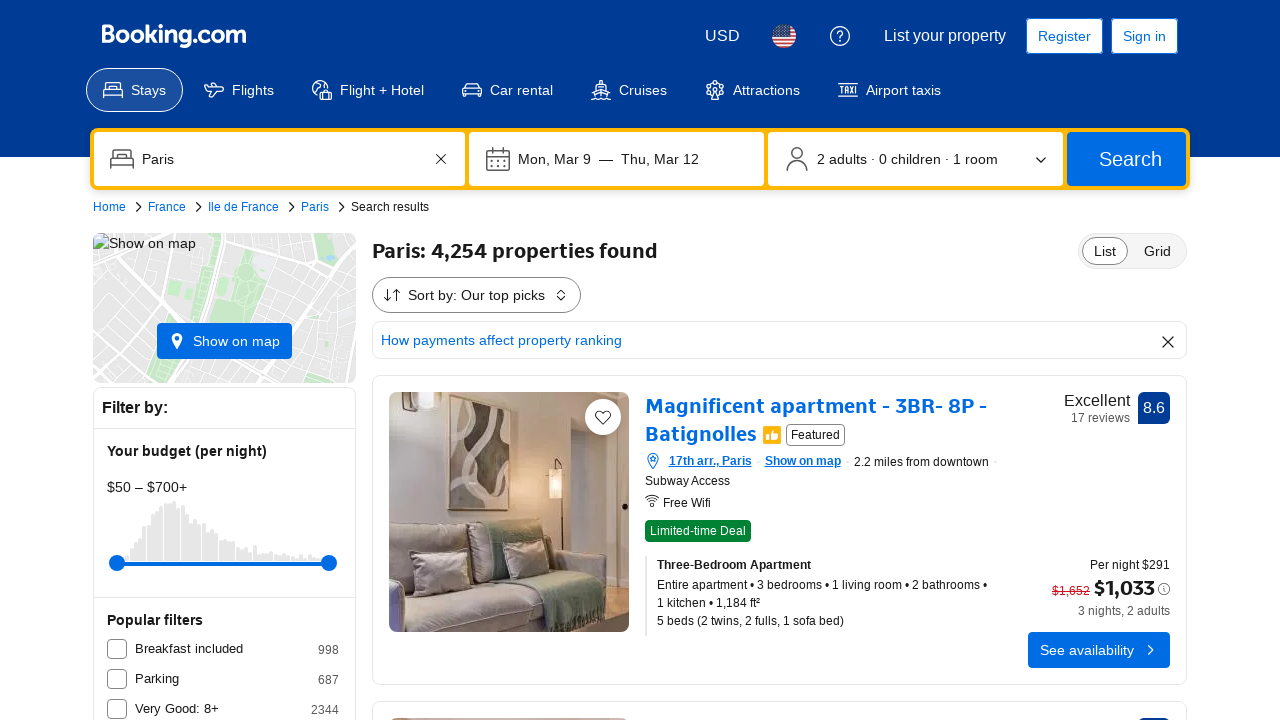

Property name heading is visible on detail page
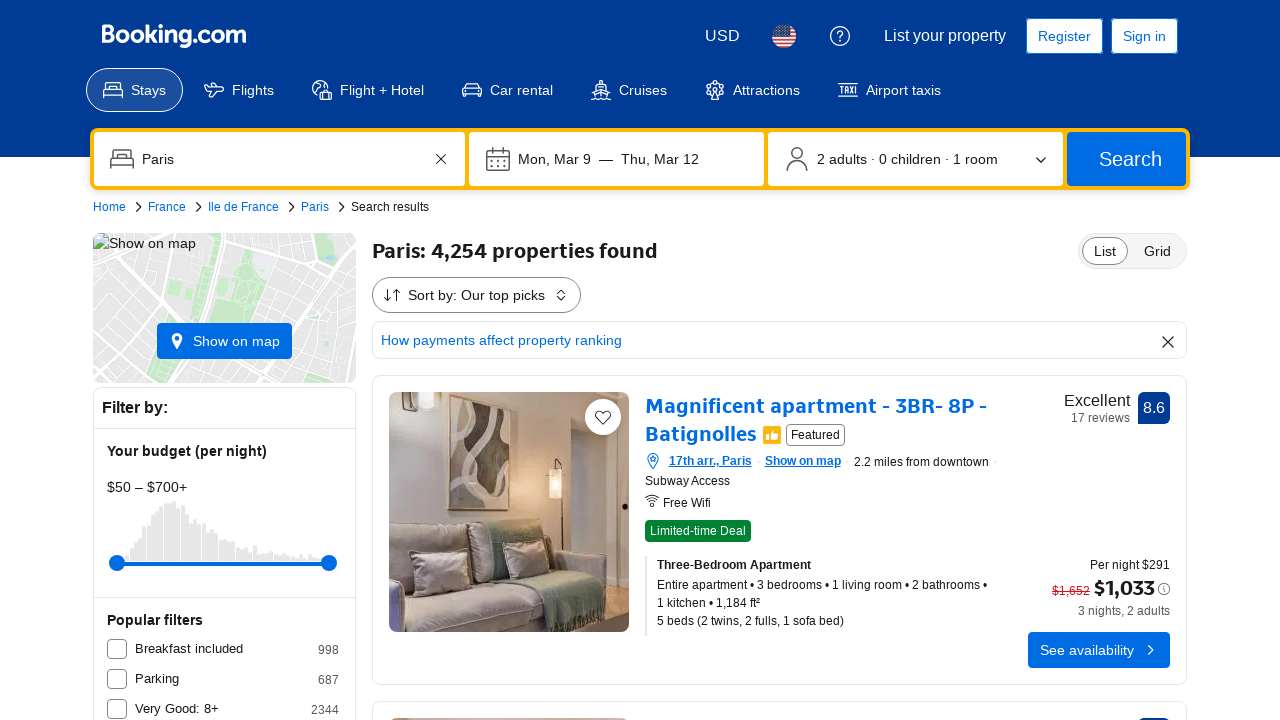

Verified property name is displayed
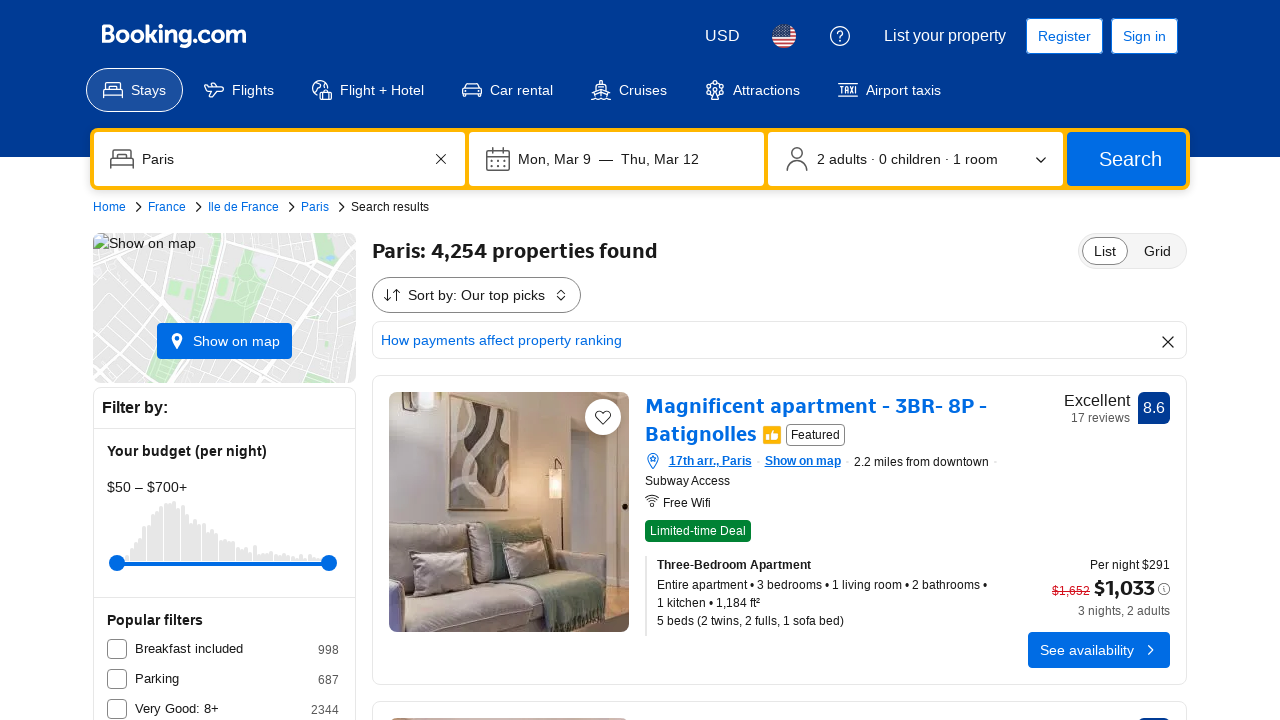

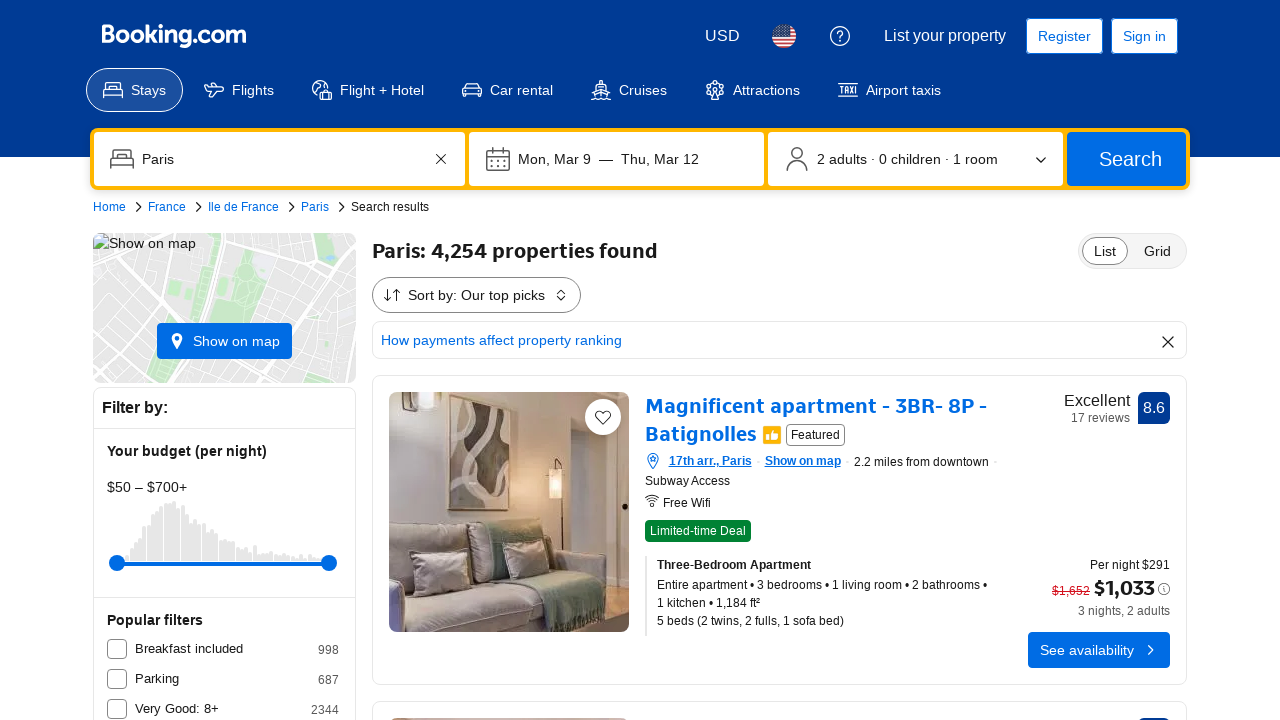